Tests that the complete-all checkbox state updates correctly when individual items are completed and cleared

Starting URL: https://demo.playwright.dev/todomvc

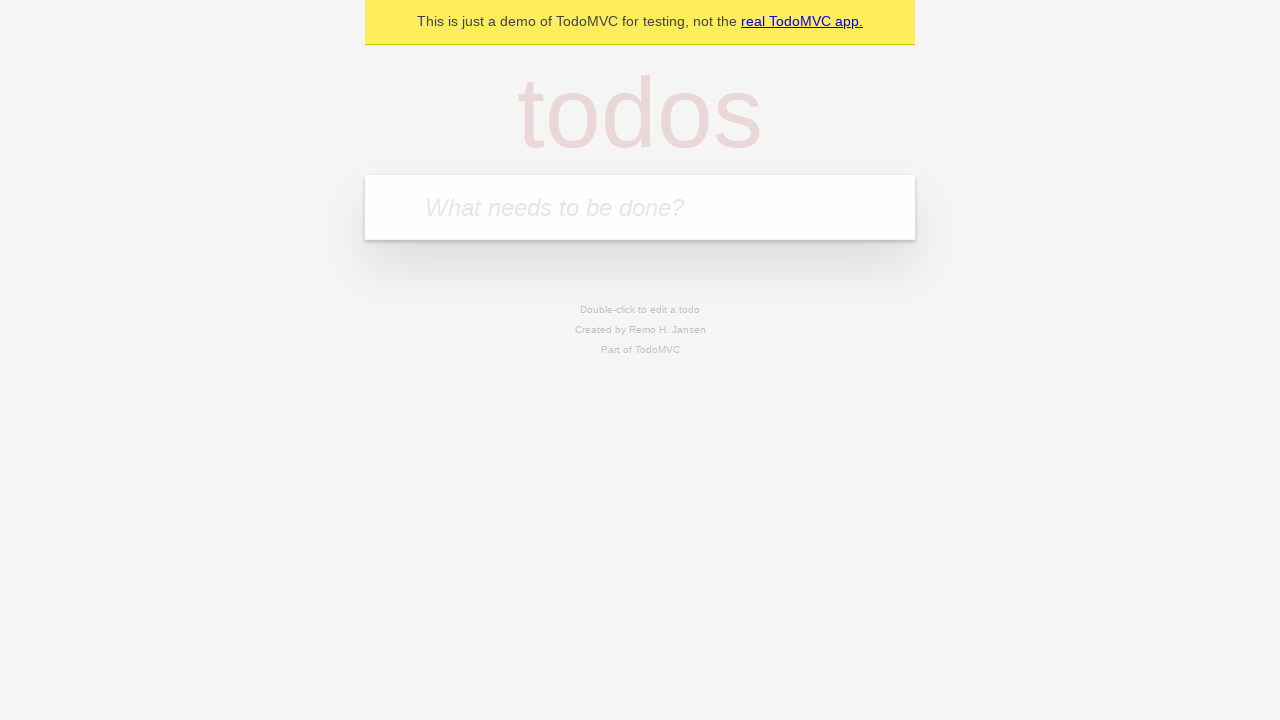

Filled todo input with 'buy some cheese' on internal:attr=[placeholder="What needs to be done?"i]
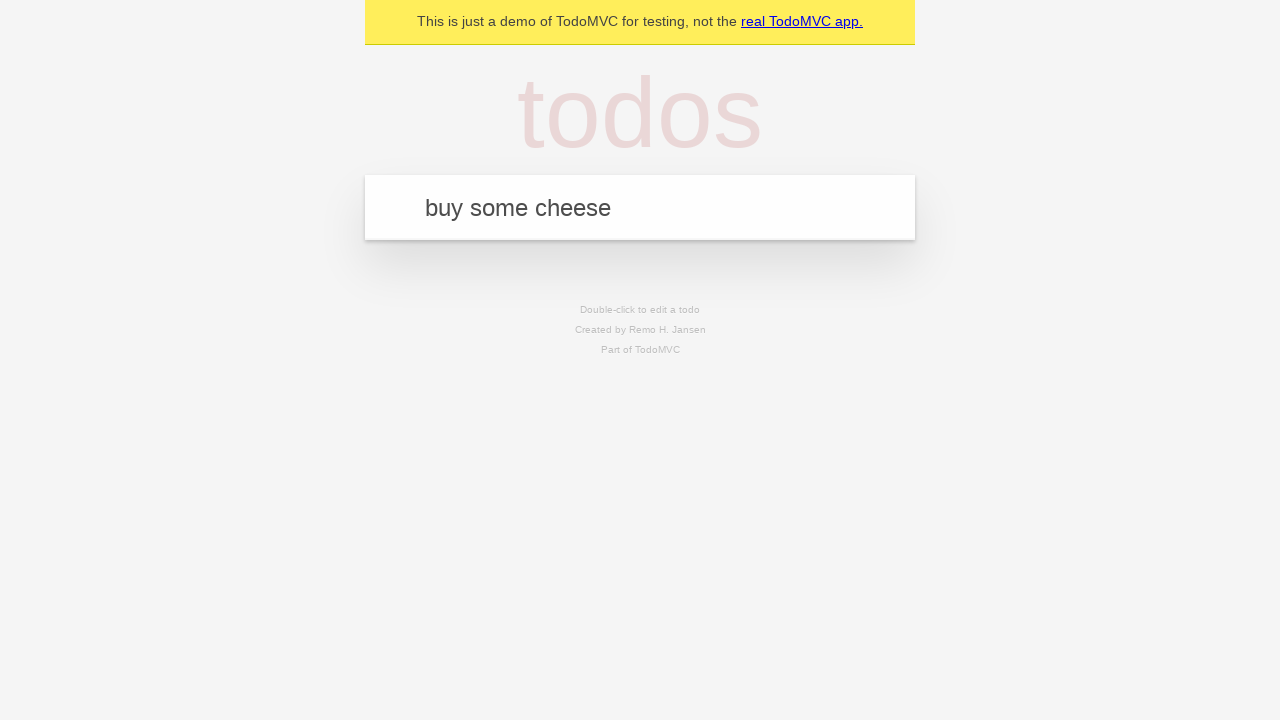

Pressed Enter to create todo 'buy some cheese' on internal:attr=[placeholder="What needs to be done?"i]
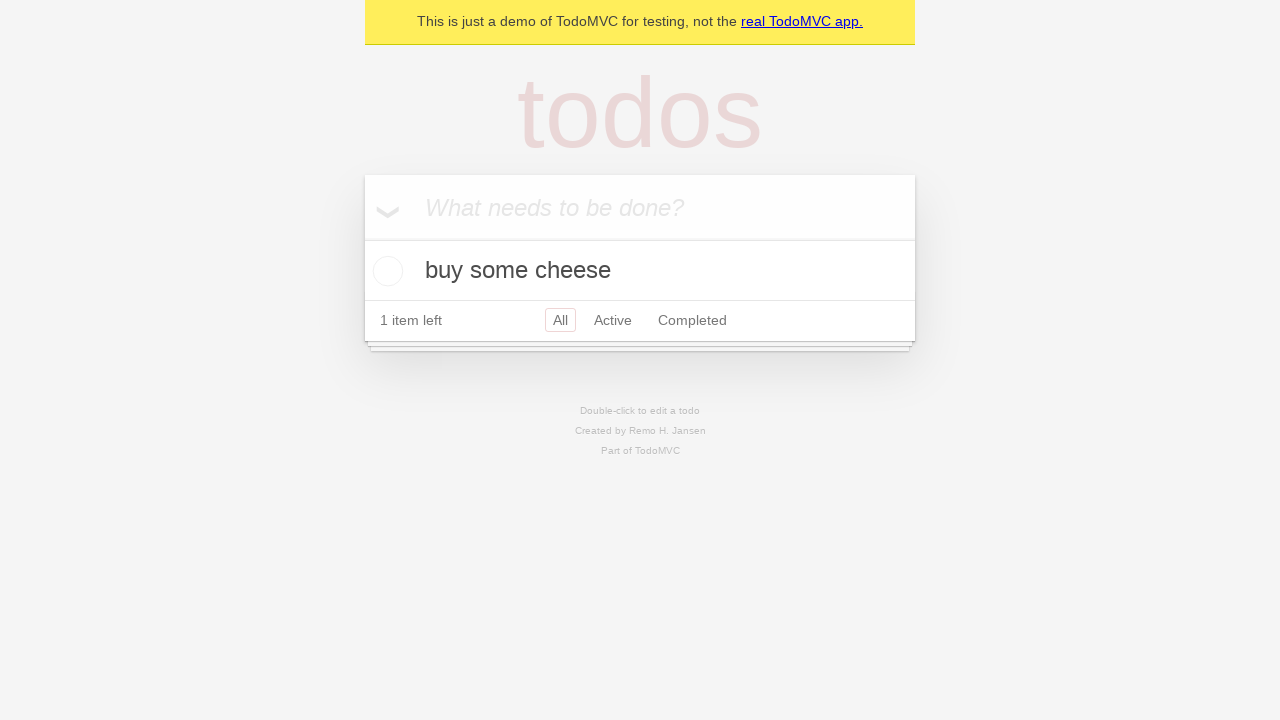

Filled todo input with 'feed the cat' on internal:attr=[placeholder="What needs to be done?"i]
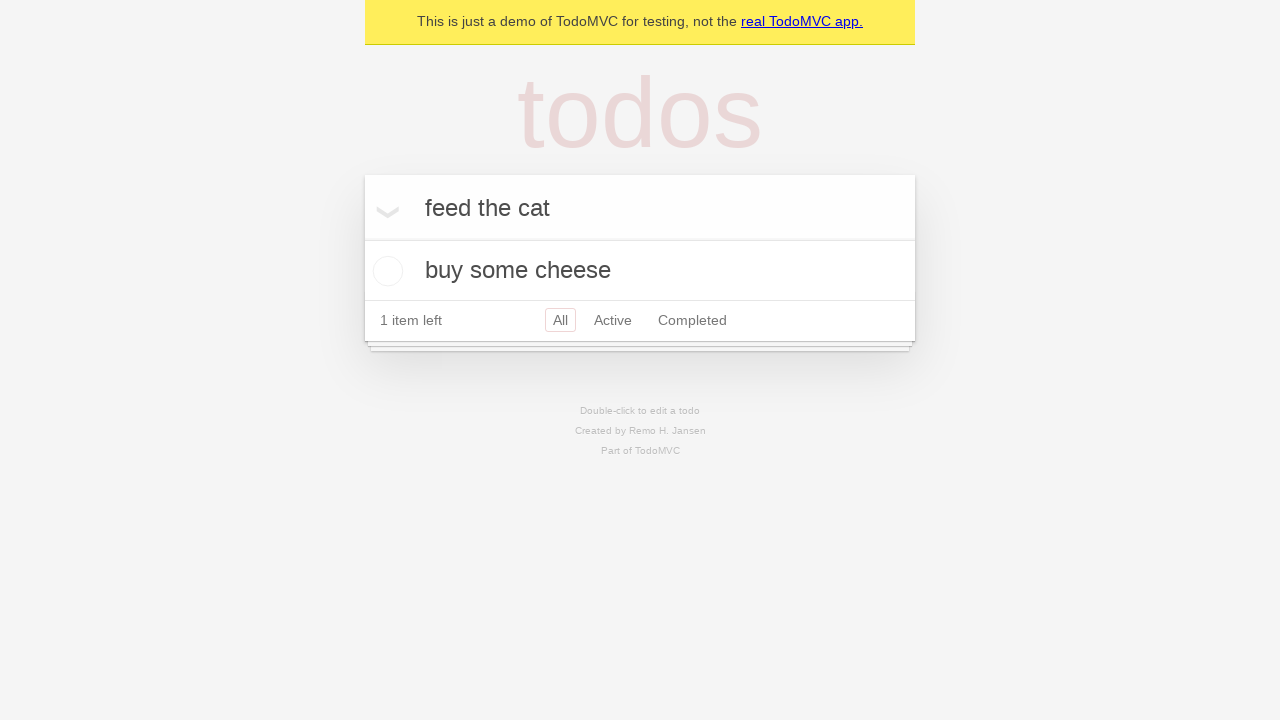

Pressed Enter to create todo 'feed the cat' on internal:attr=[placeholder="What needs to be done?"i]
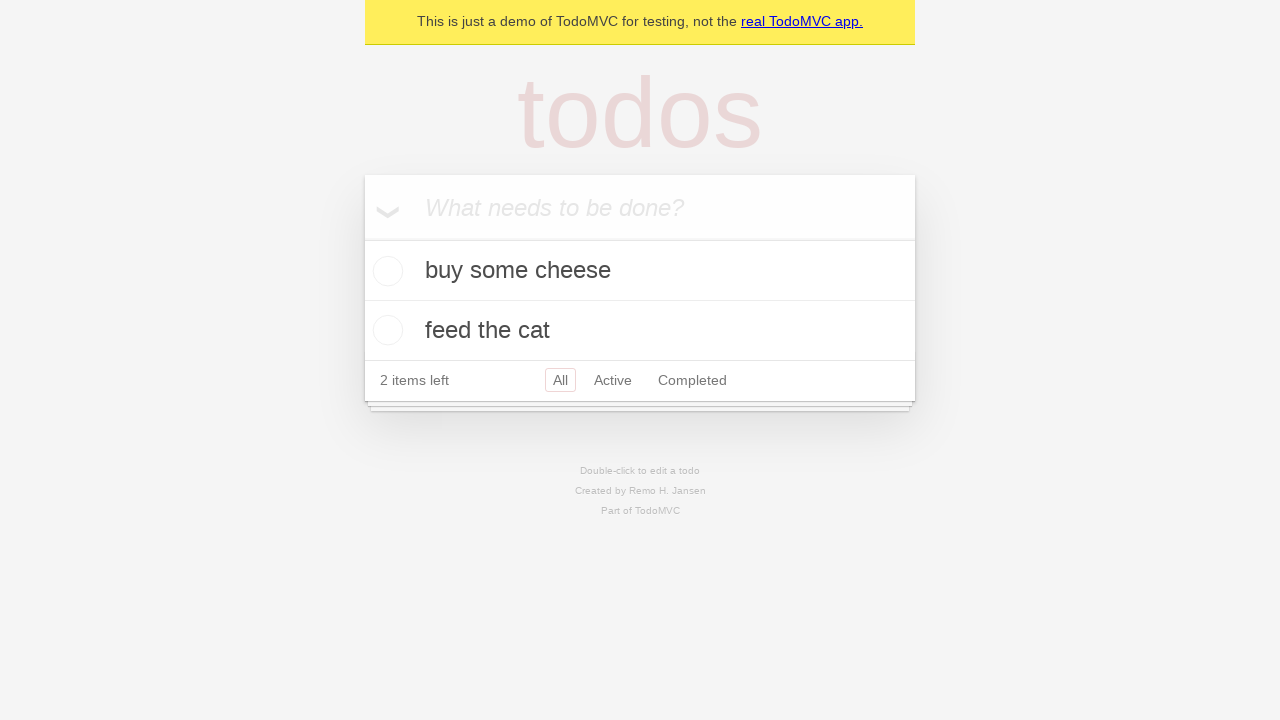

Filled todo input with 'book a doctors appointment' on internal:attr=[placeholder="What needs to be done?"i]
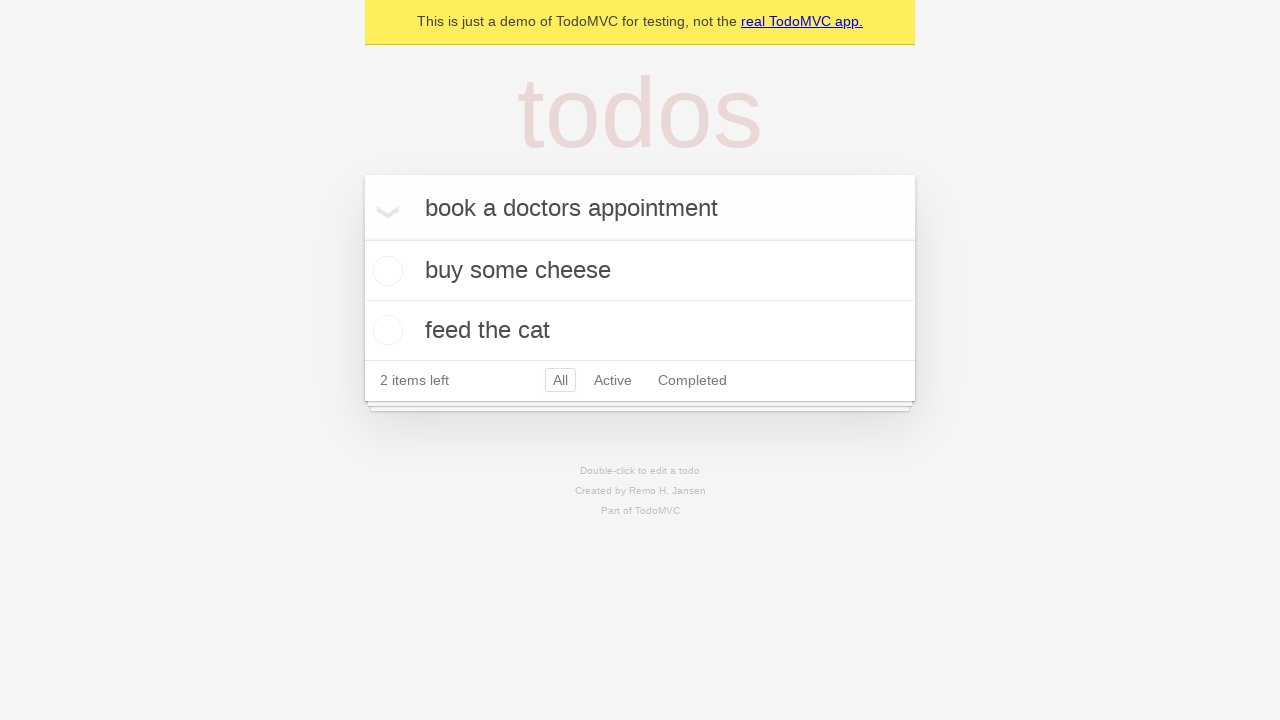

Pressed Enter to create todo 'book a doctors appointment' on internal:attr=[placeholder="What needs to be done?"i]
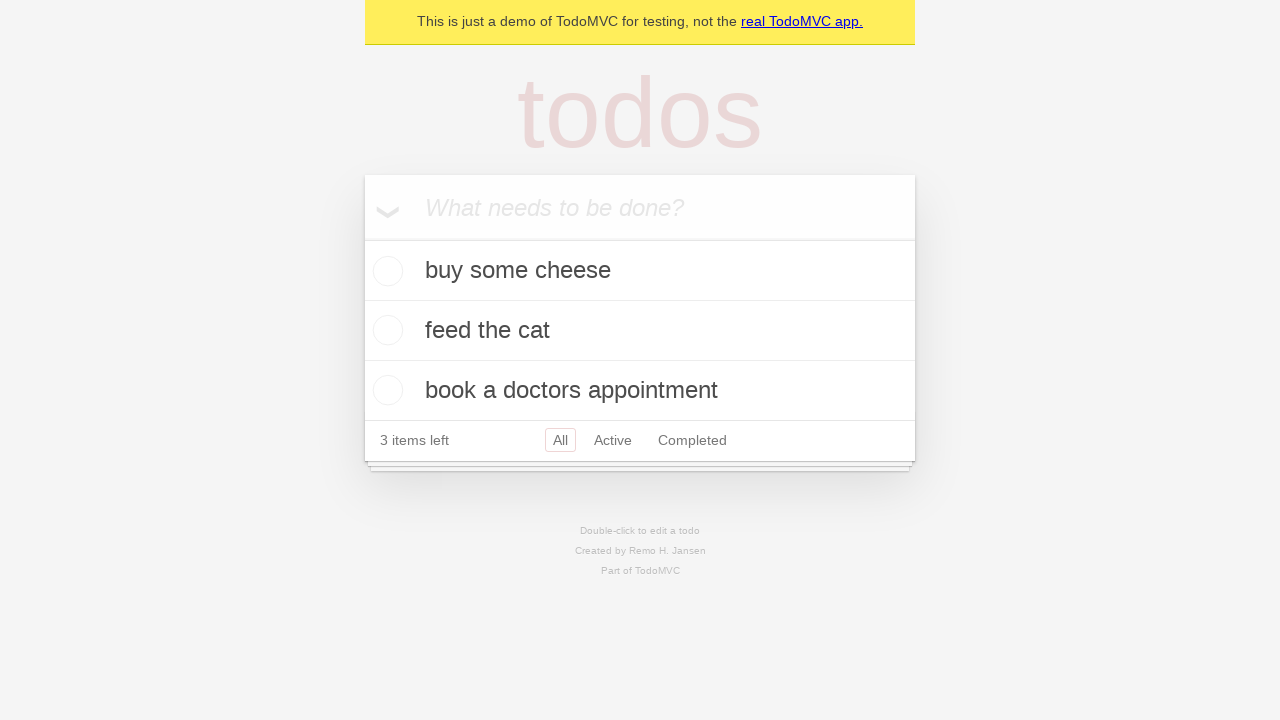

Checked the 'Mark all as complete' checkbox at (362, 238) on internal:label="Mark all as complete"i
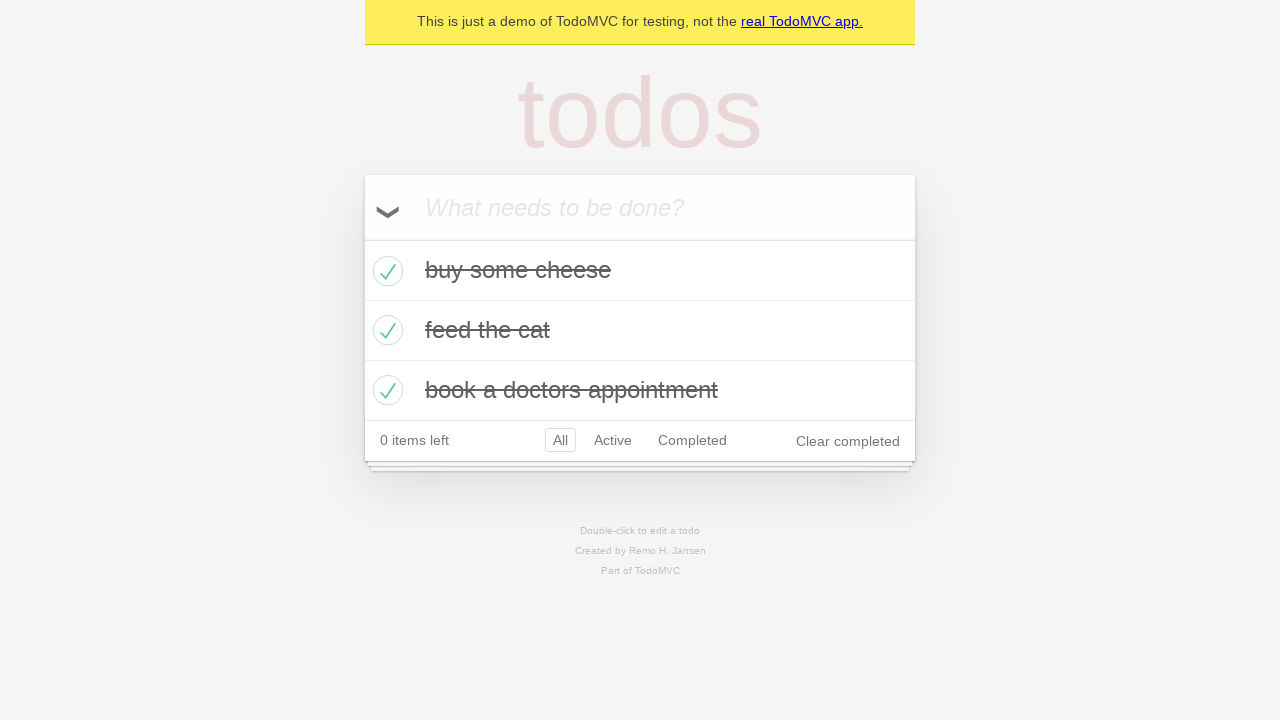

Unchecked the first todo item at (385, 271) on internal:testid=[data-testid="todo-item"s] >> nth=0 >> internal:role=checkbox
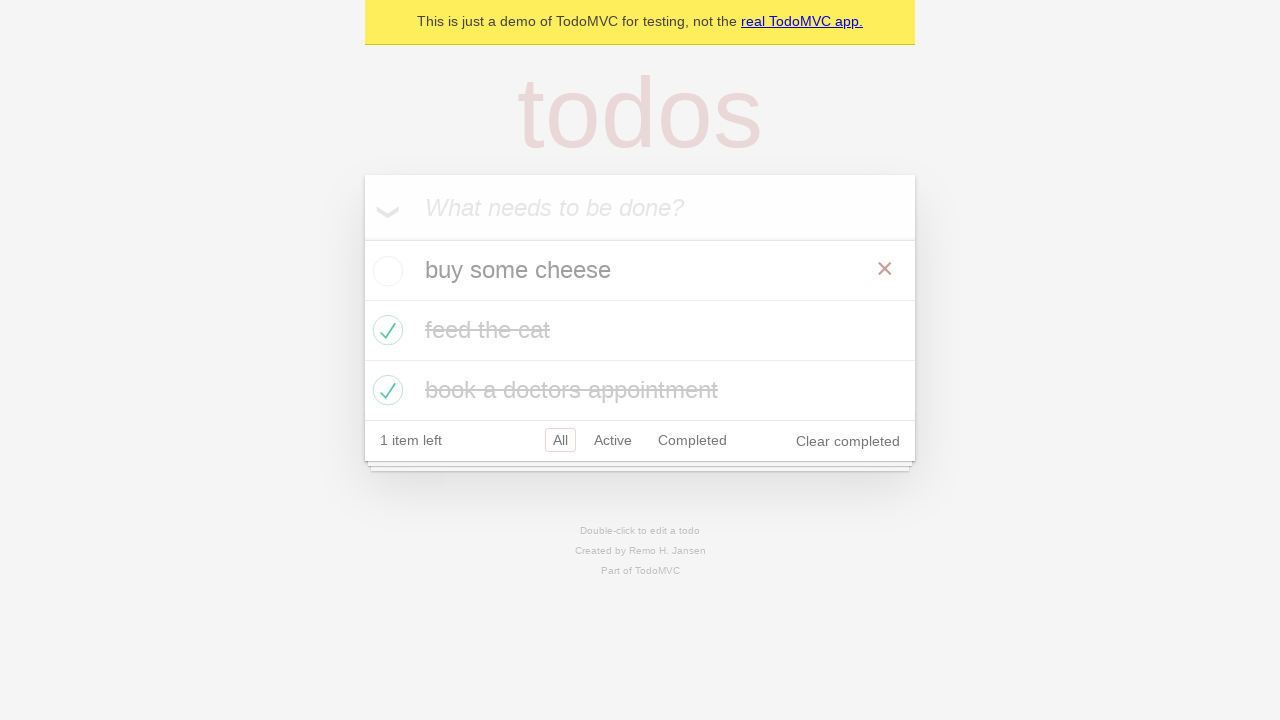

Re-checked the first todo item at (385, 271) on internal:testid=[data-testid="todo-item"s] >> nth=0 >> internal:role=checkbox
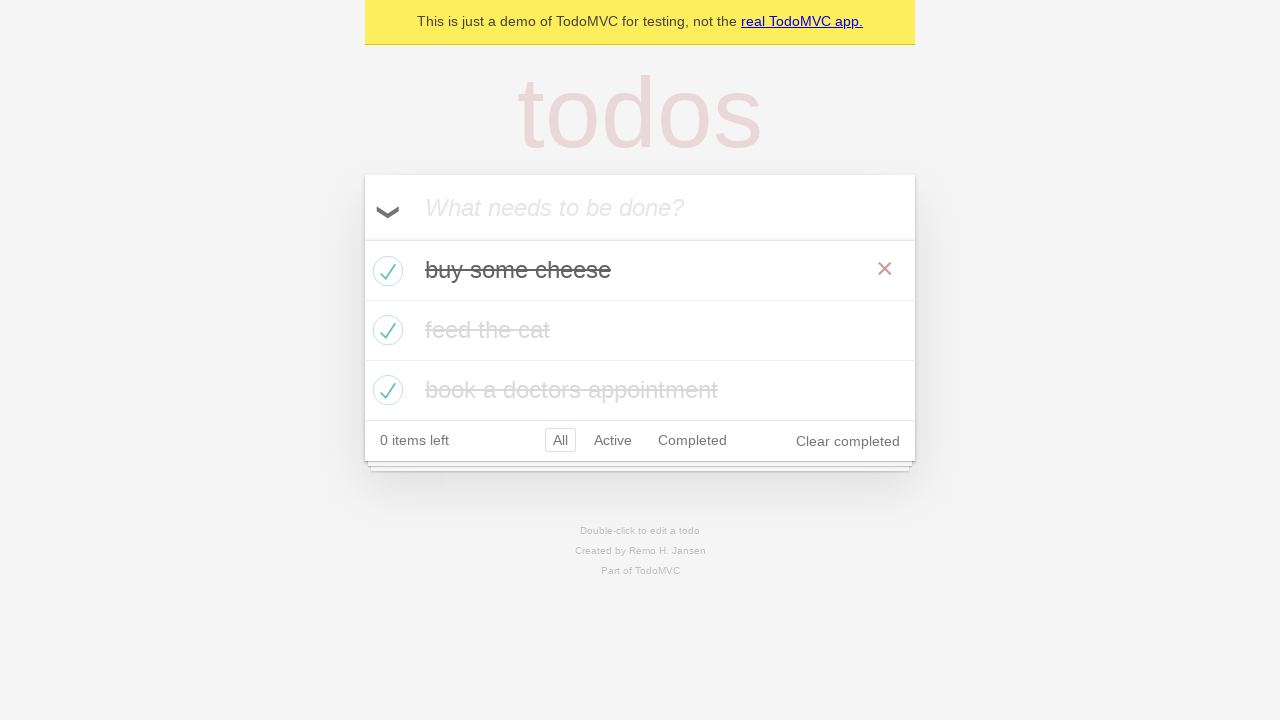

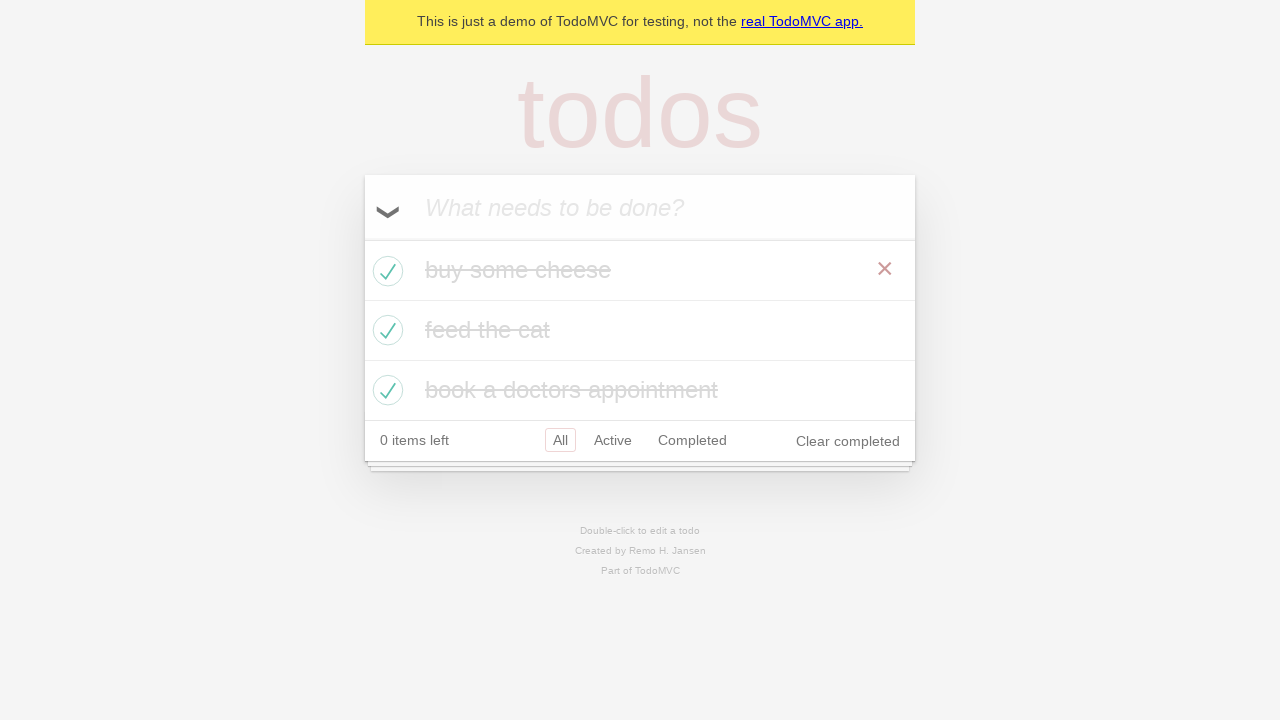